Tests that clicking the comments link navigates to the new comments page on Hacker News

Starting URL: https://news.ycombinator.com/

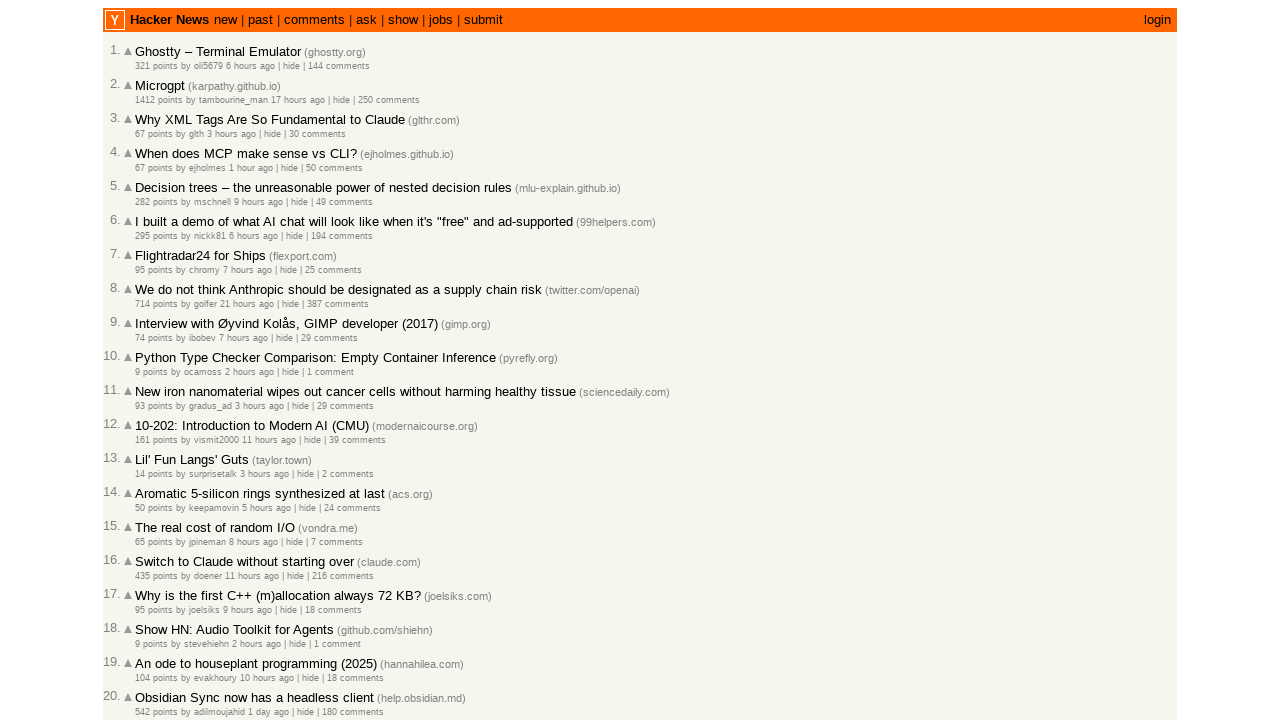

Clicked on the comments link at (314, 20) on a:text('comments')
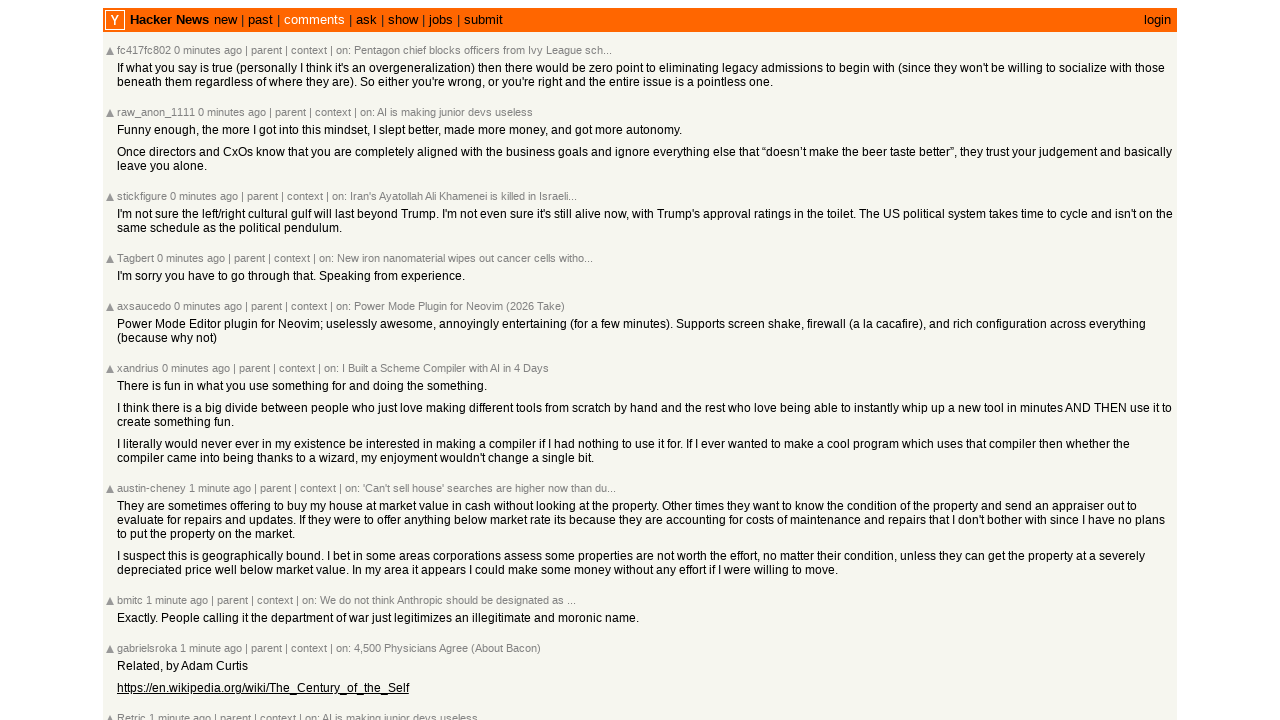

Navigated to the new comments page on Hacker News
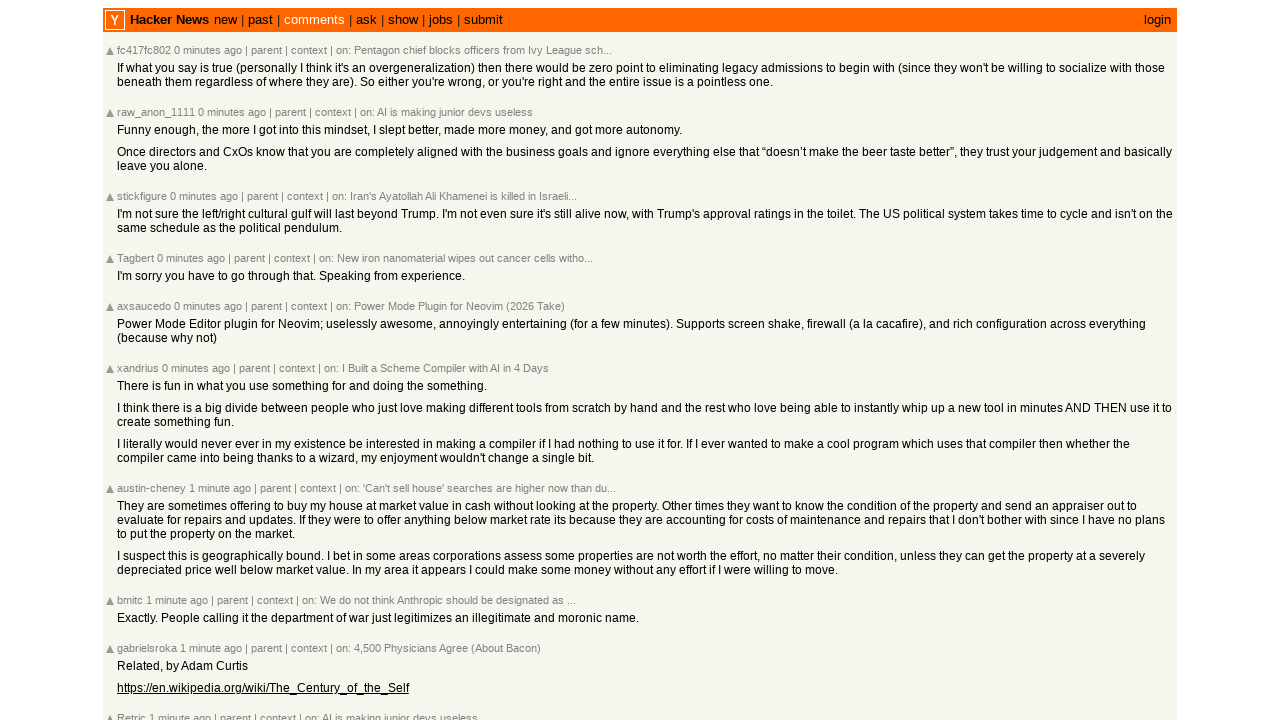

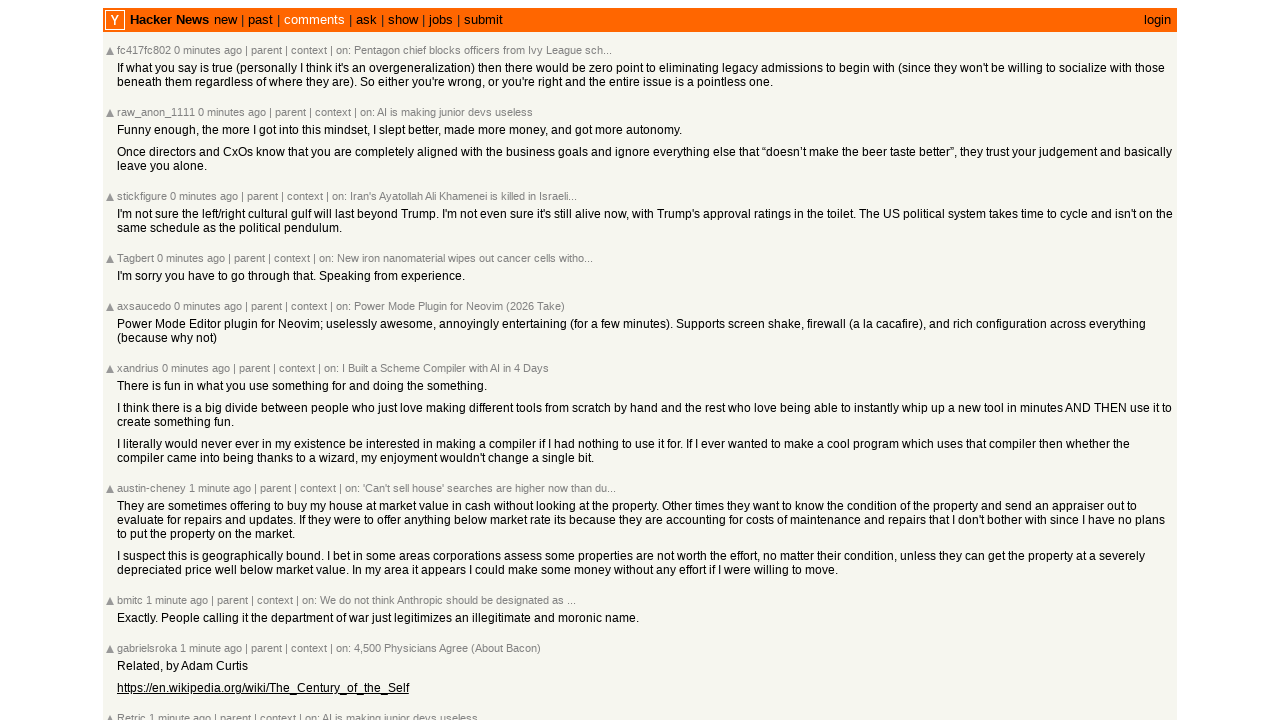